Navigates to a table demo page and verifies that the table rows and assignee column data are accessible

Starting URL: http://syntaxprojects.com/table-search-filter-demo.php

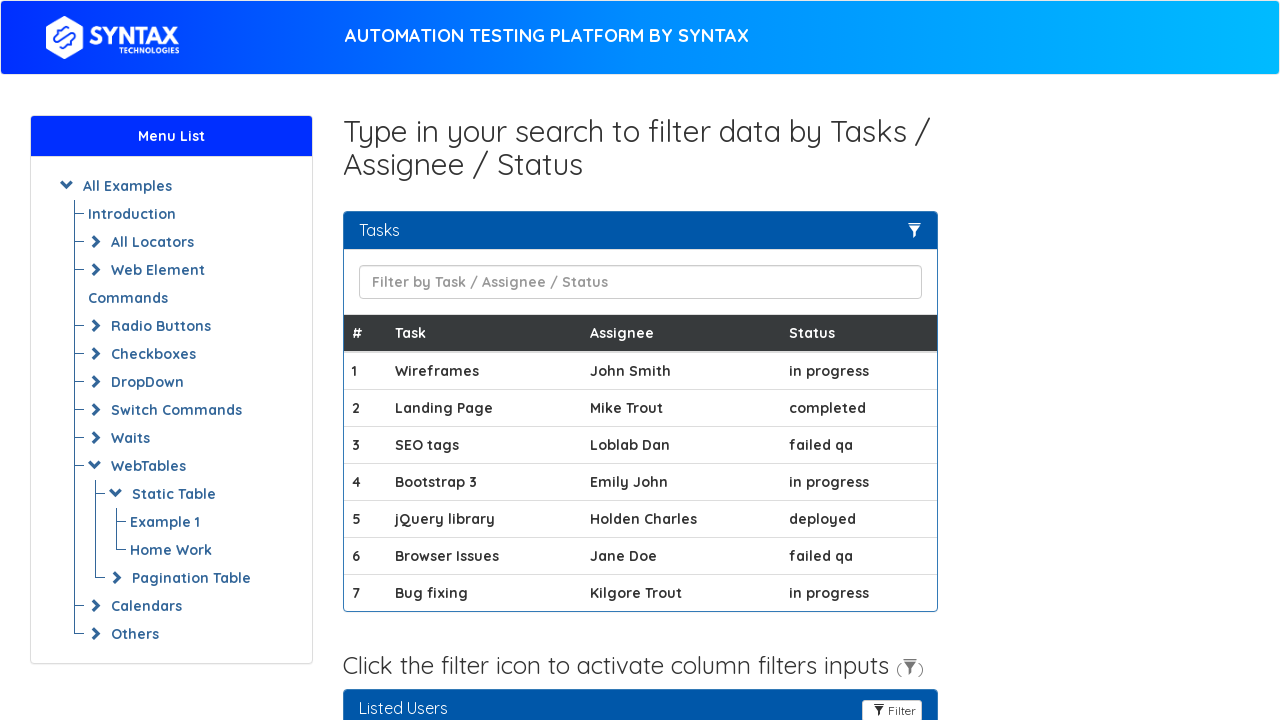

Navigated to table demo page
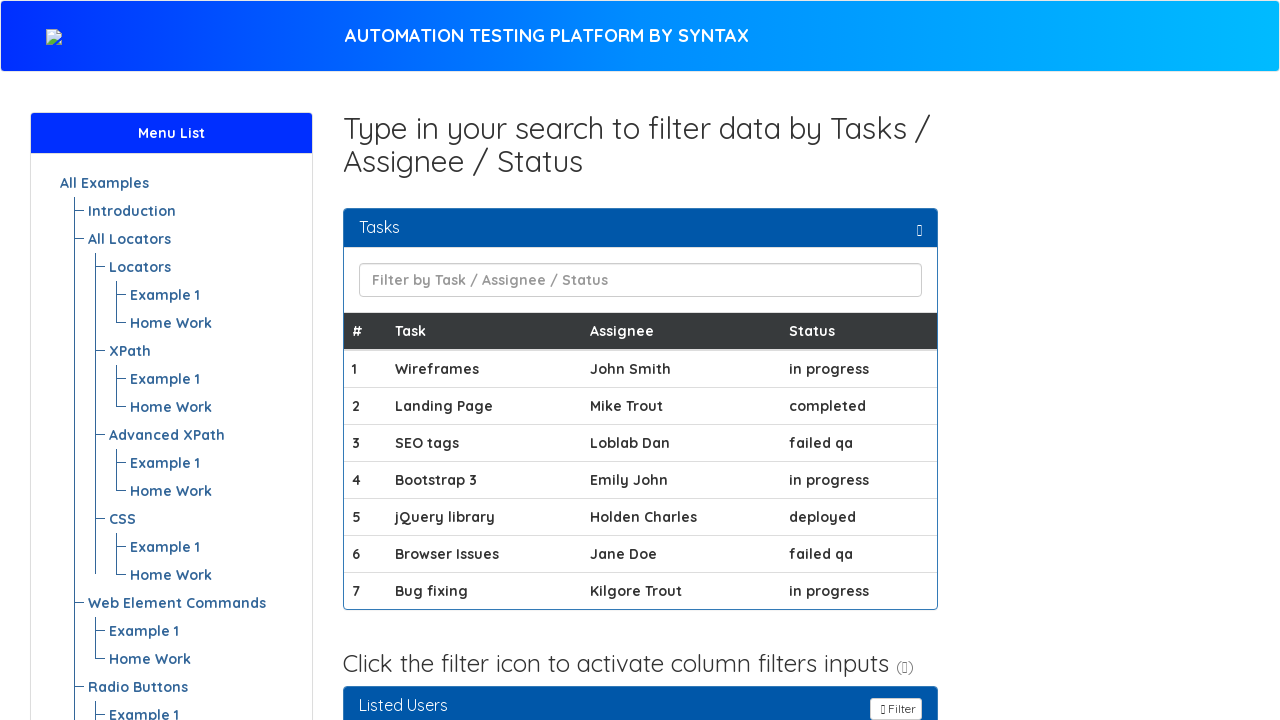

Table element loaded and is present
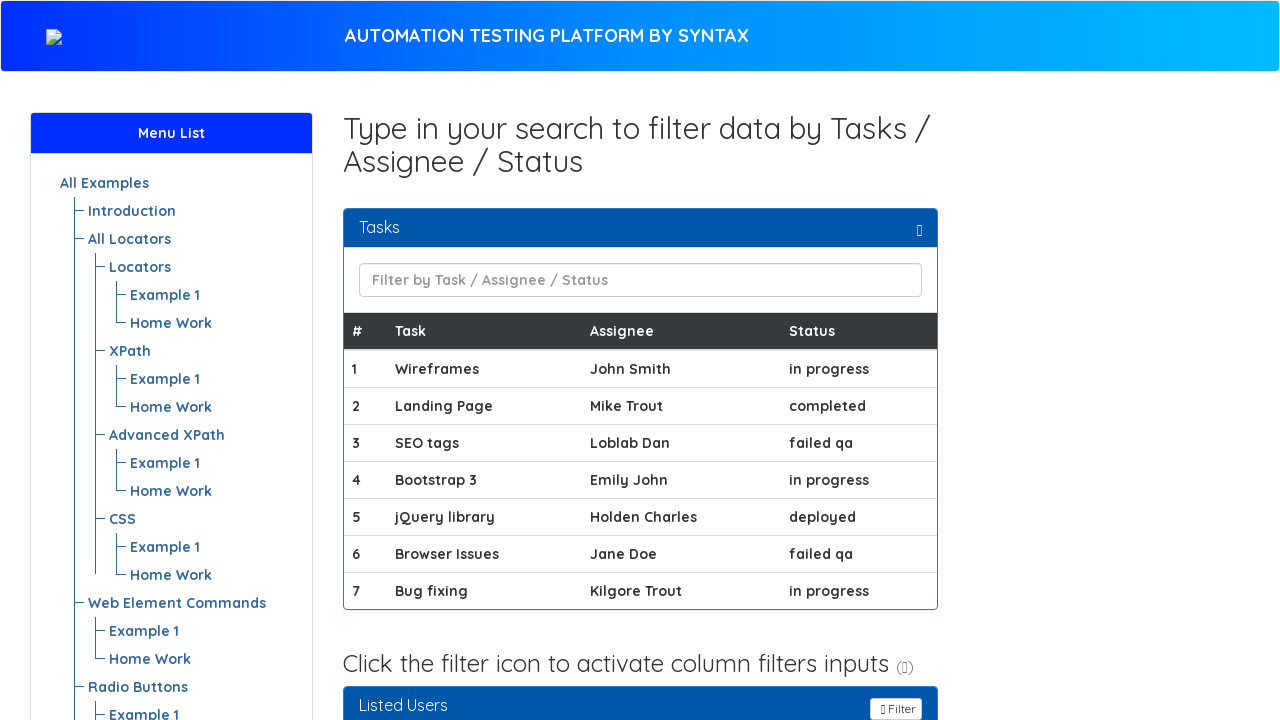

Table rows are present in the table body
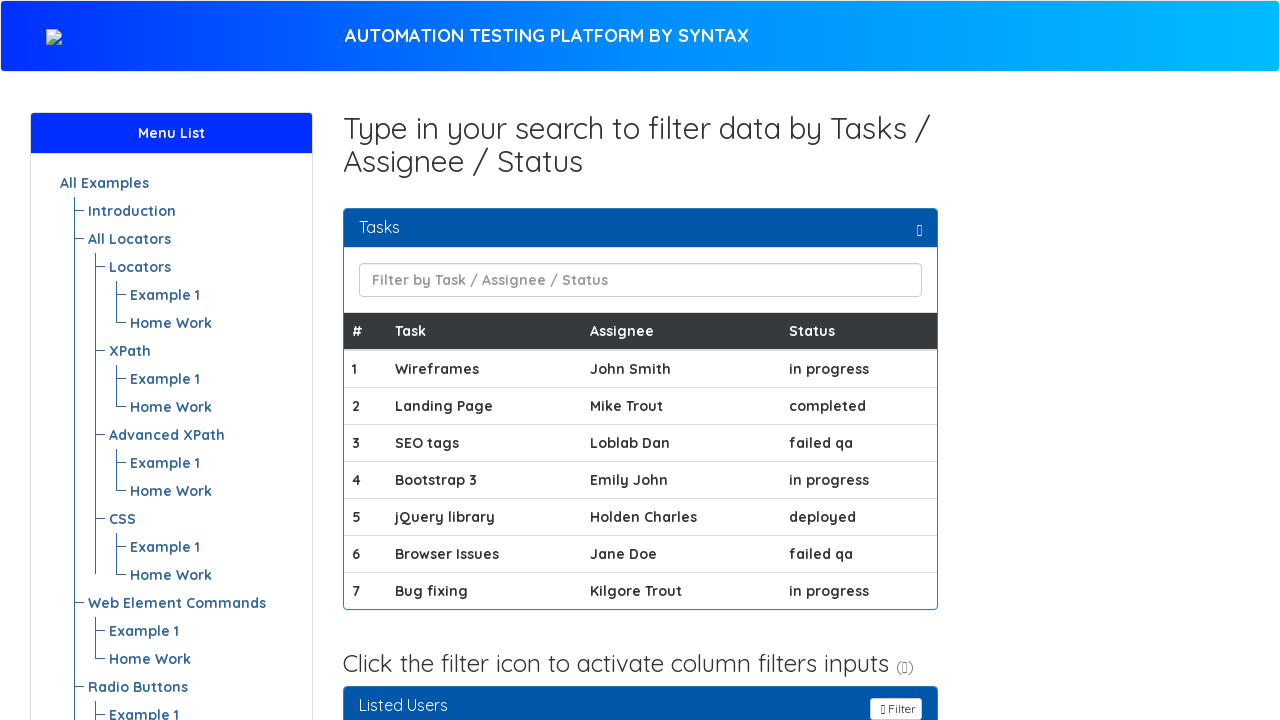

Assignee column (column 3) is present in table rows
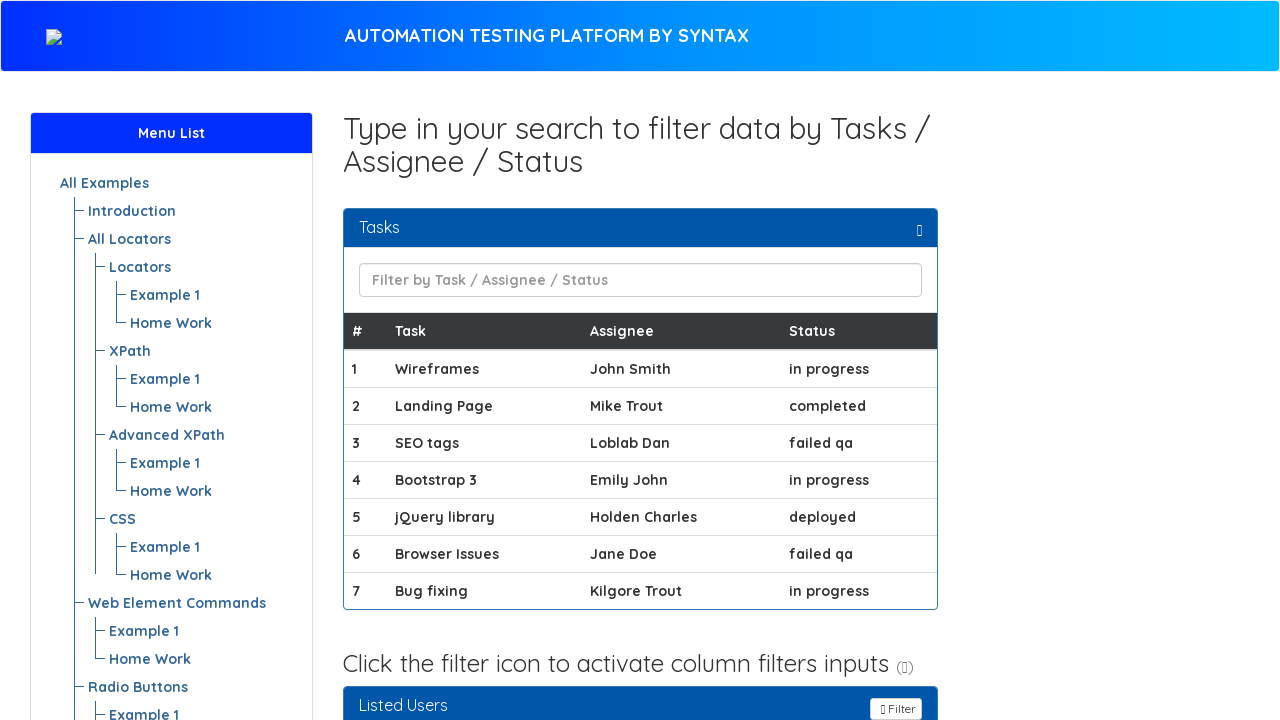

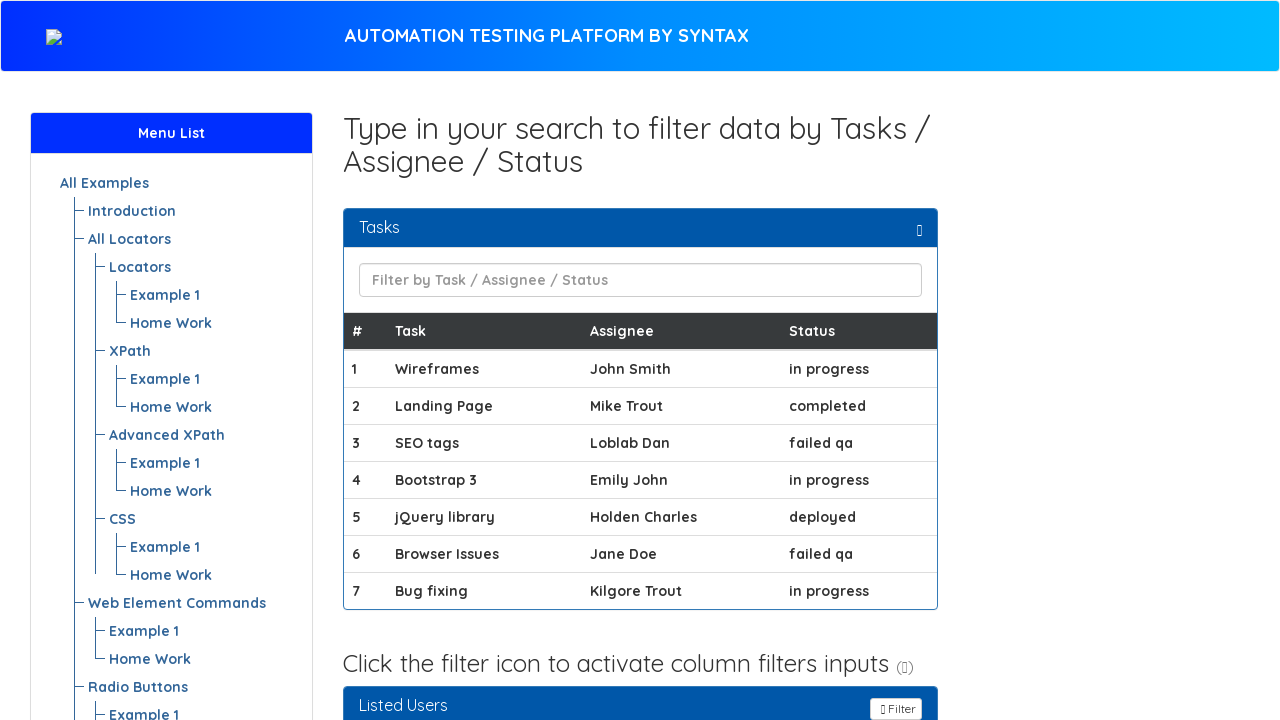